Tests clicking a button that triggers a JavaScript alert, then accepts the alert dialog

Starting URL: https://demoqa.com/alerts

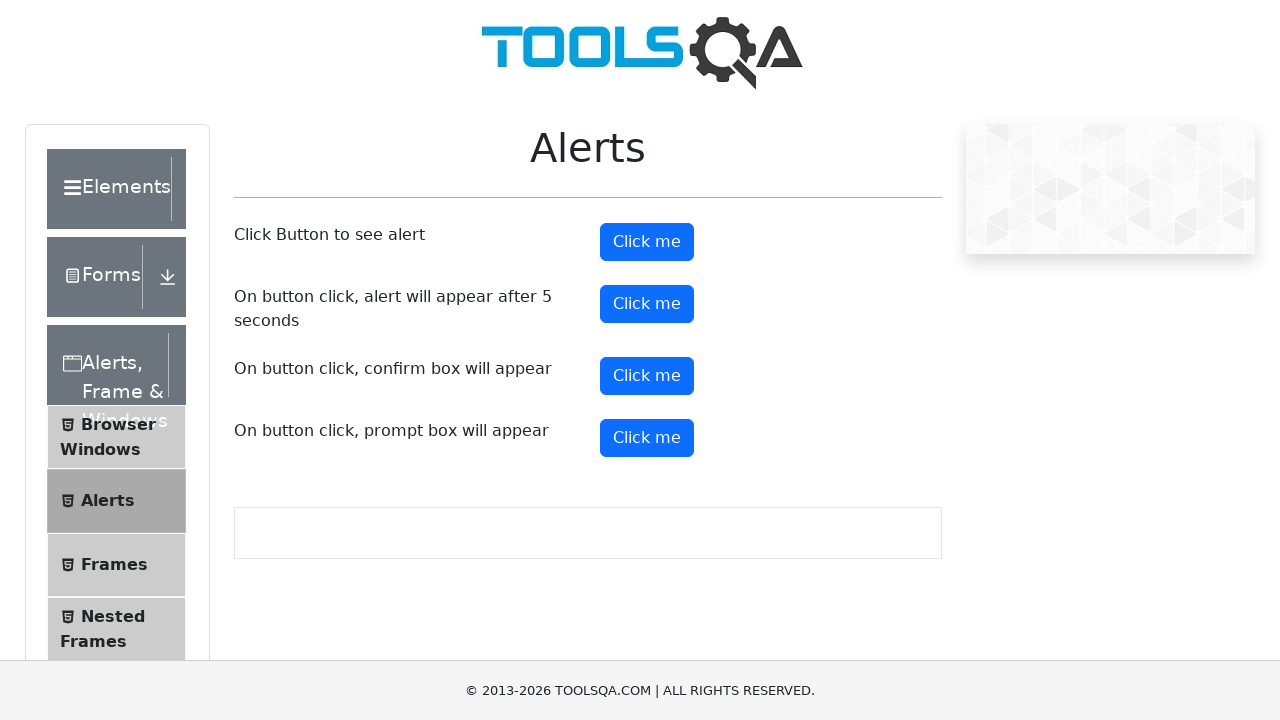

Navigated to alerts demo page
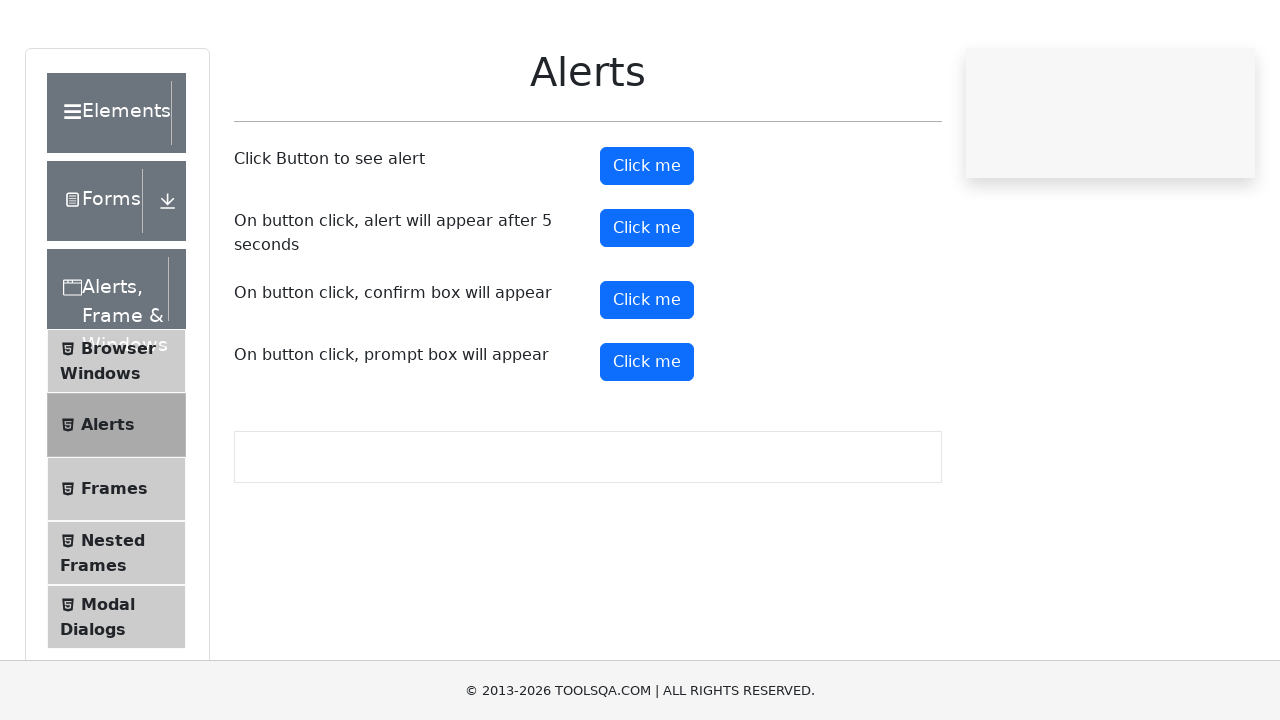

Clicked the alert button at (647, 242) on xpath=//*[@id='alertButton']
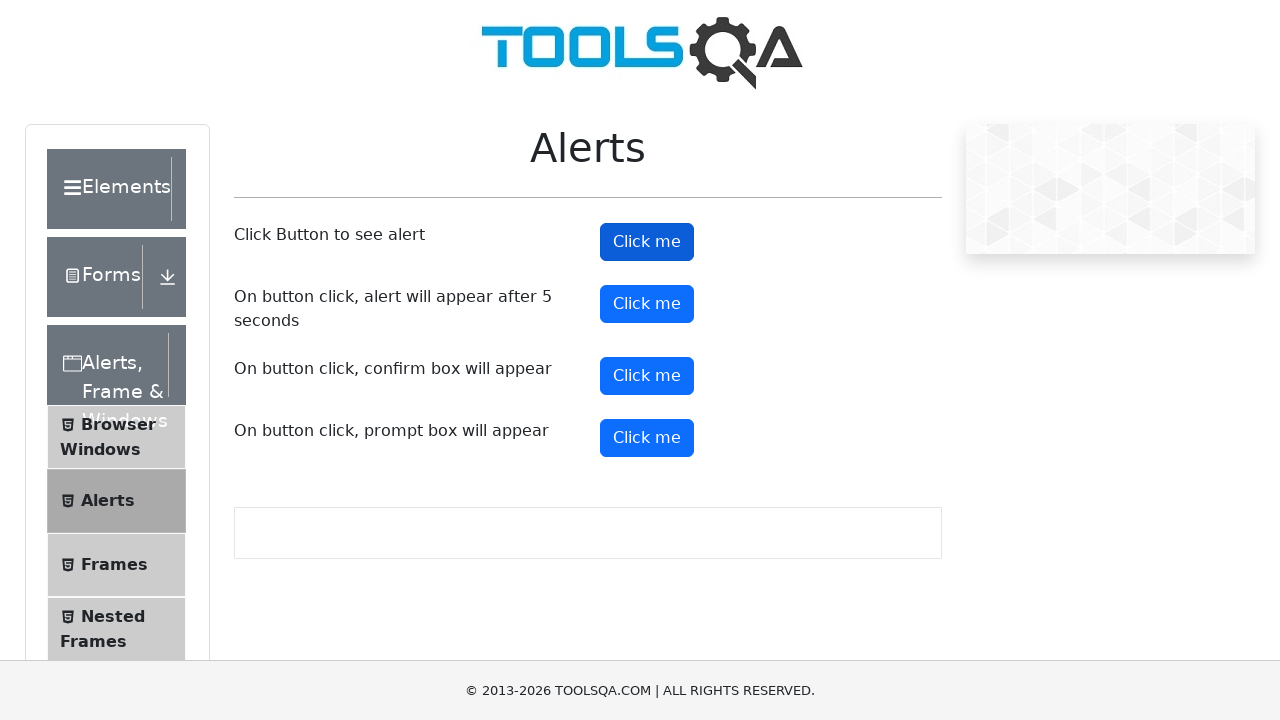

Set up dialog handler to accept alerts
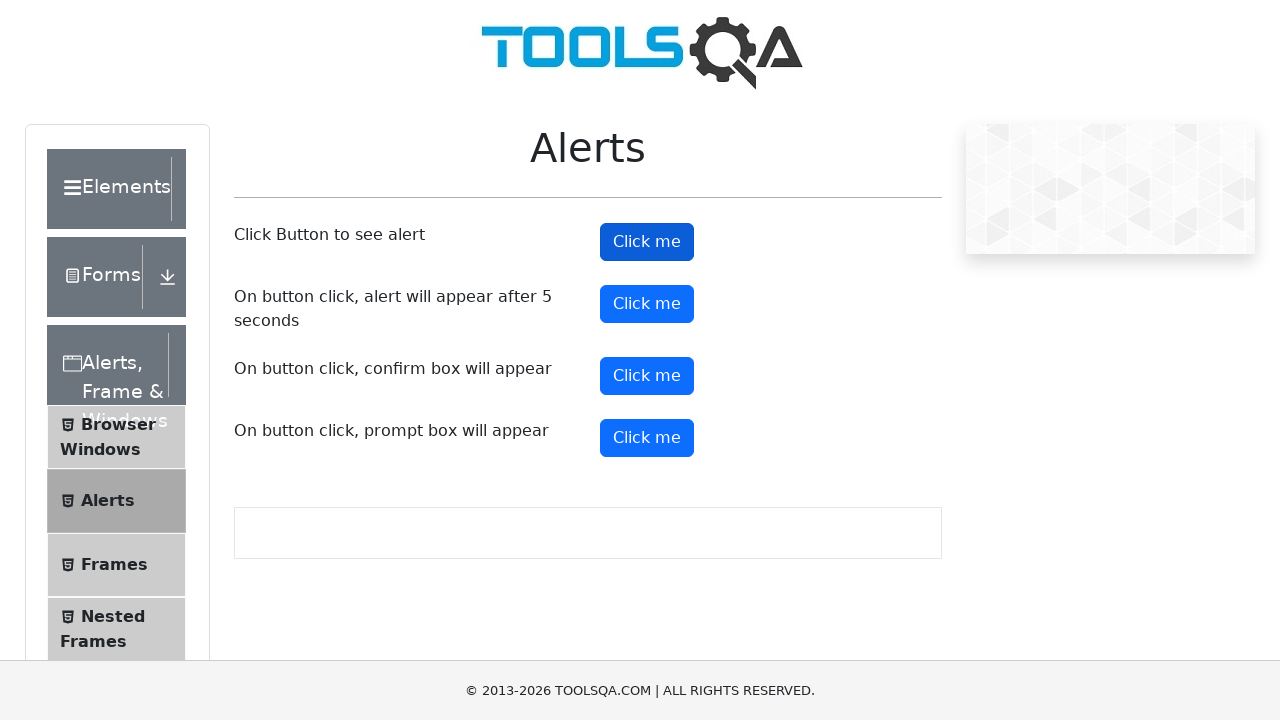

Waited 500ms for alert to be processed
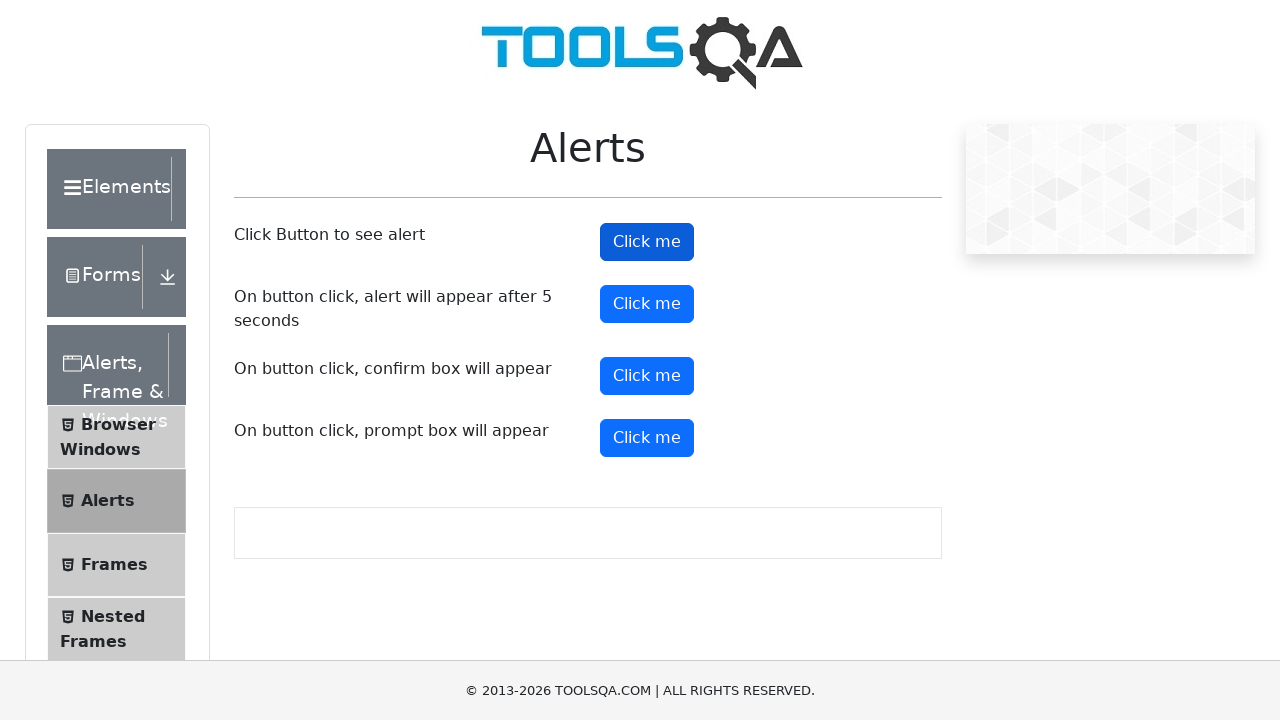

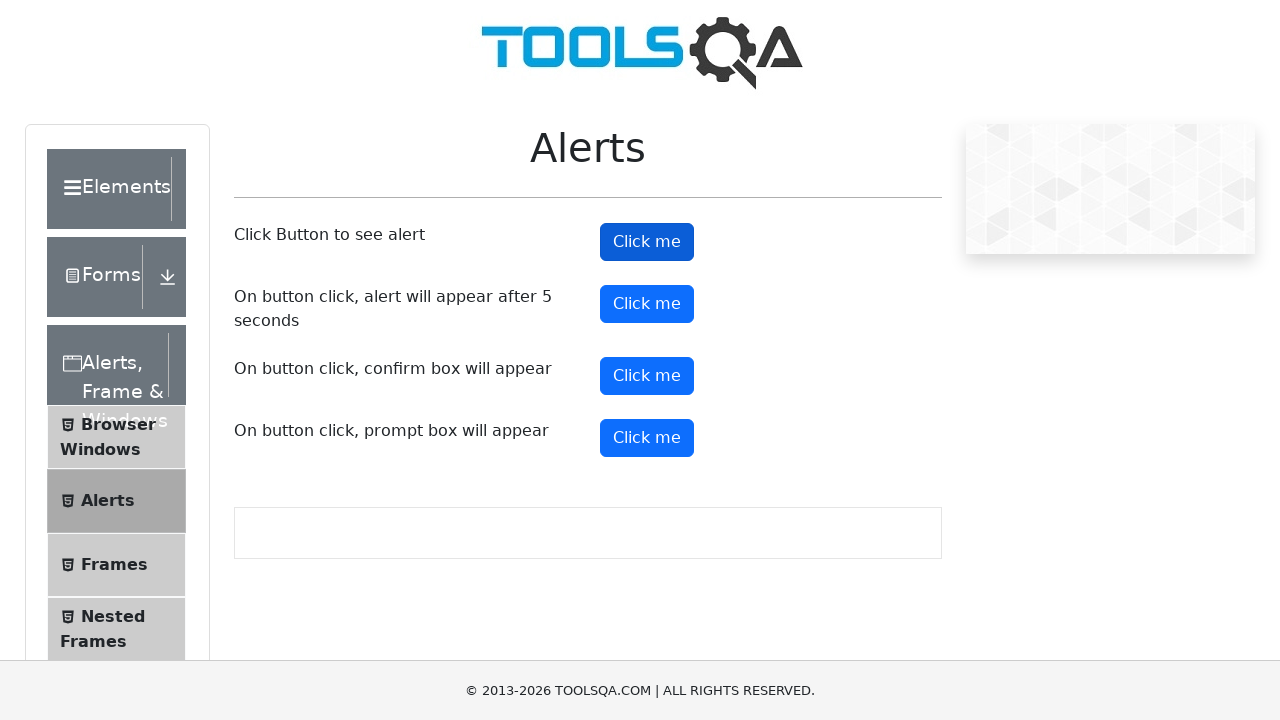